Tests that entering a number above 100 shows the error message "Number is too big"

Starting URL: https://kristinek.github.io/site/tasks/enter_a_number

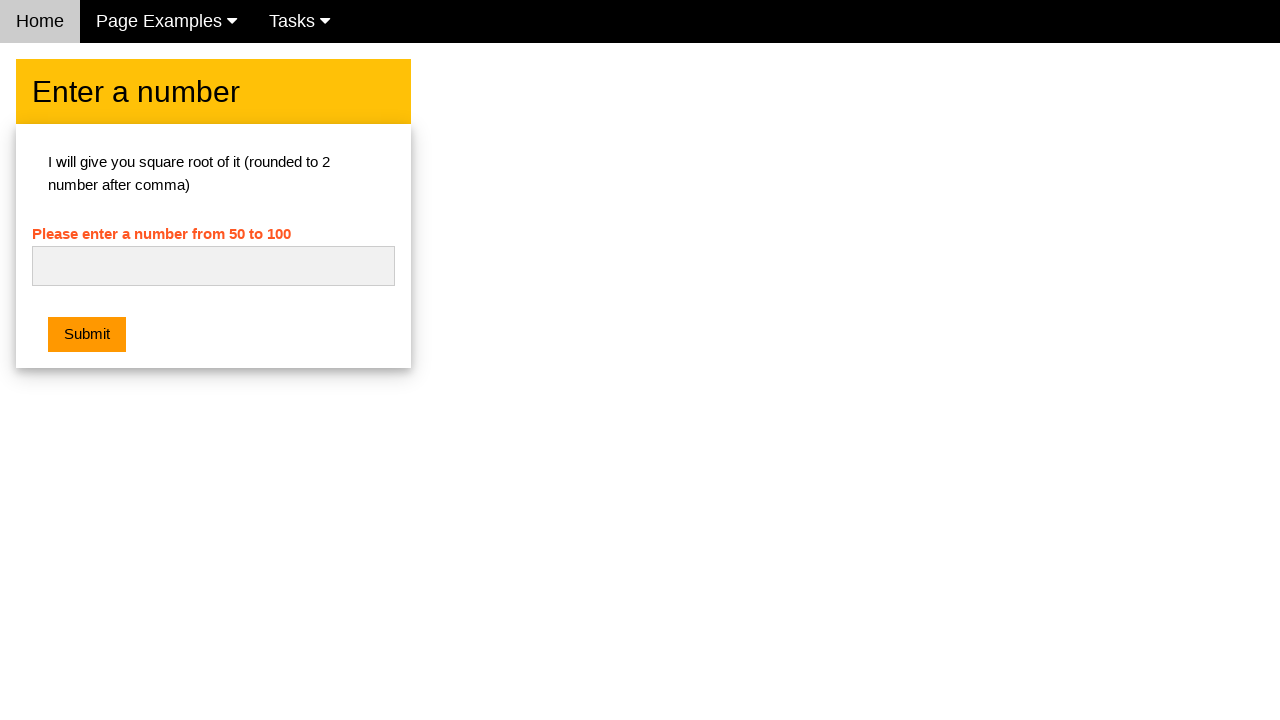

Filled number input field with '130' on #numb
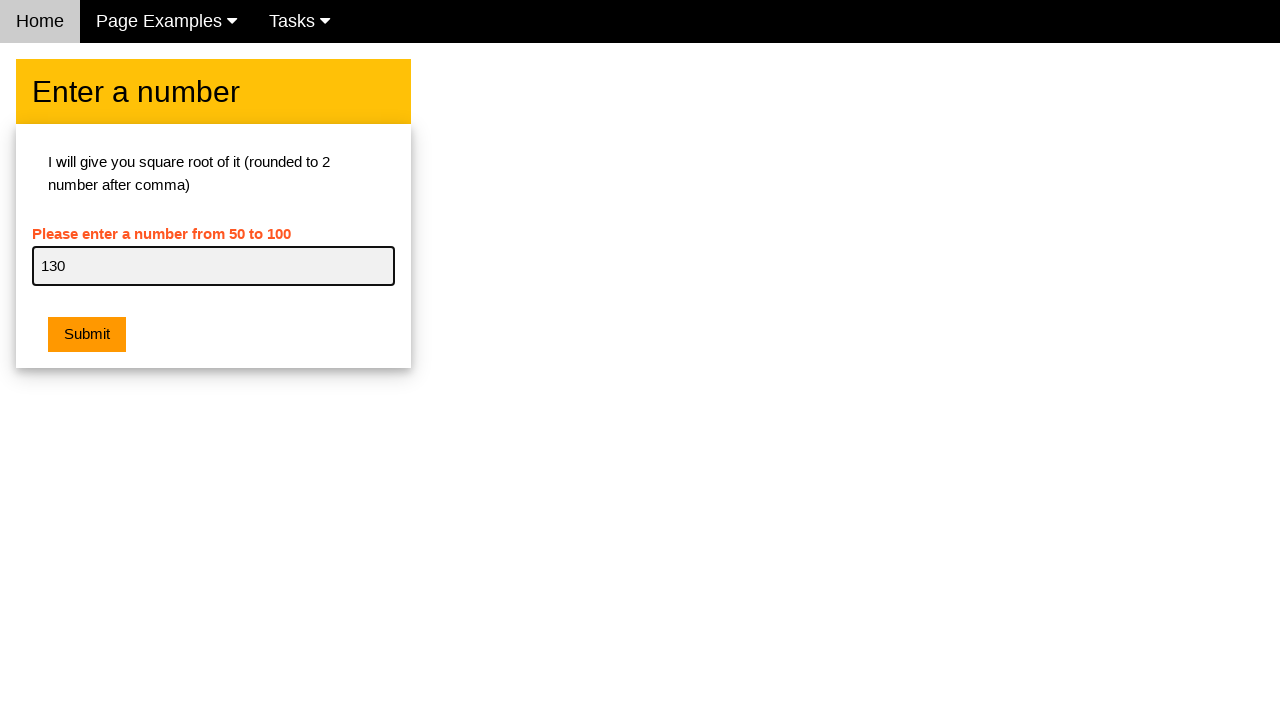

Clicked submit button at (87, 335) on .w3-btn
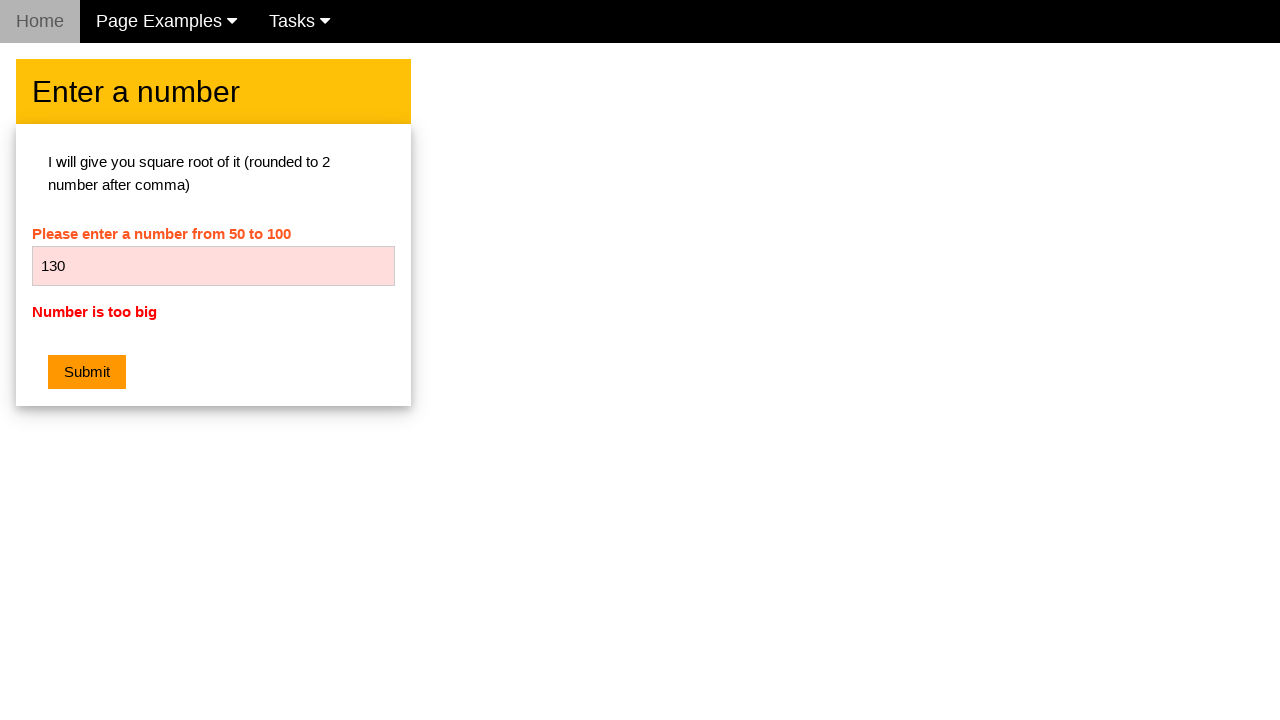

Error message element appeared
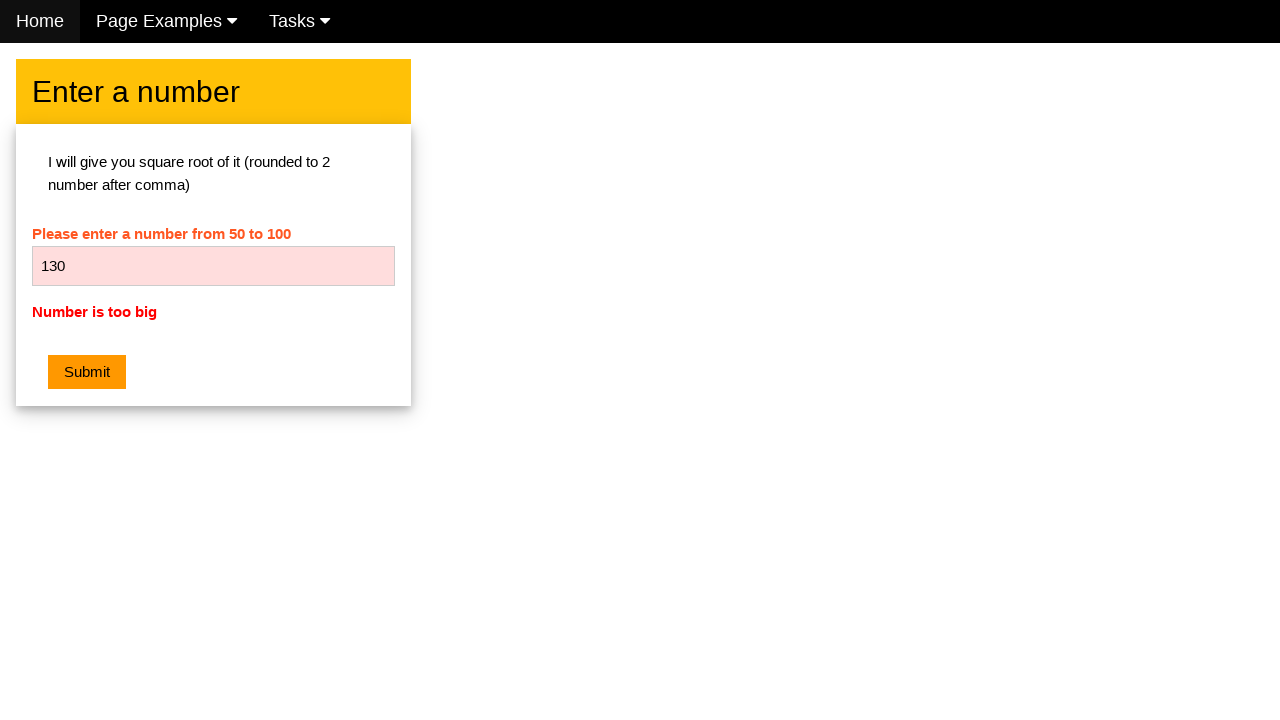

Verified error message displays 'Number is too big'
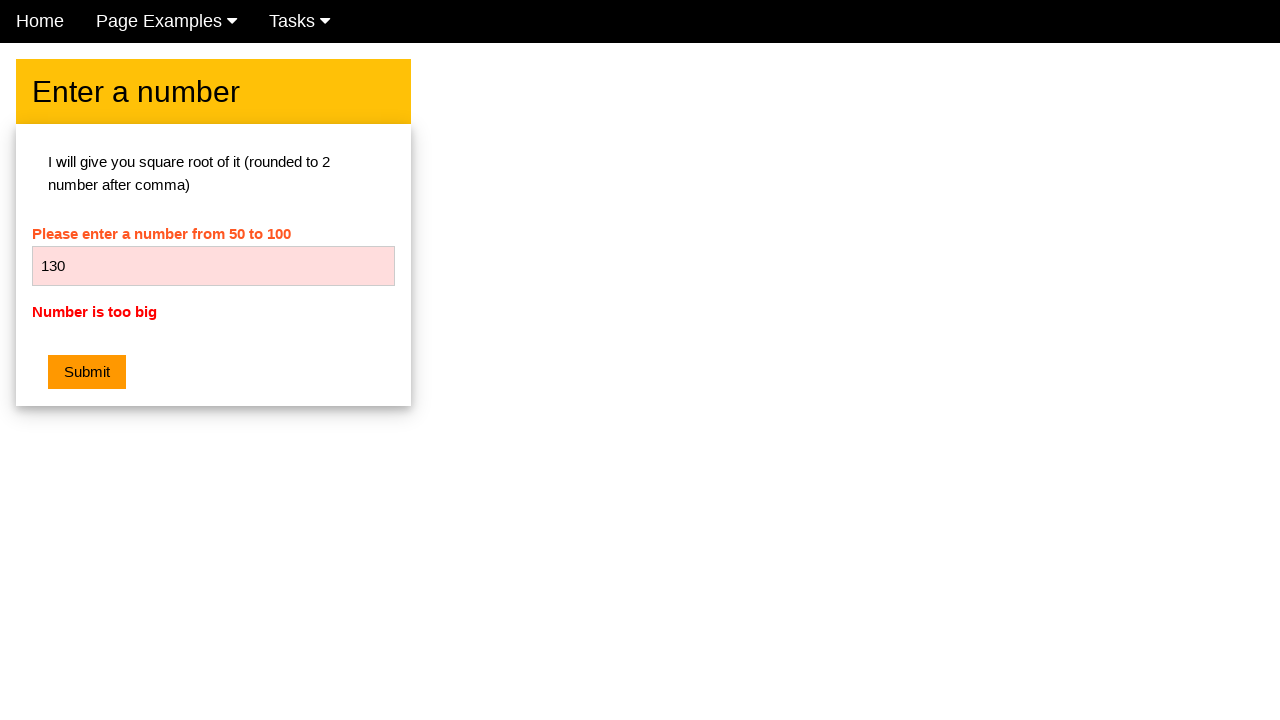

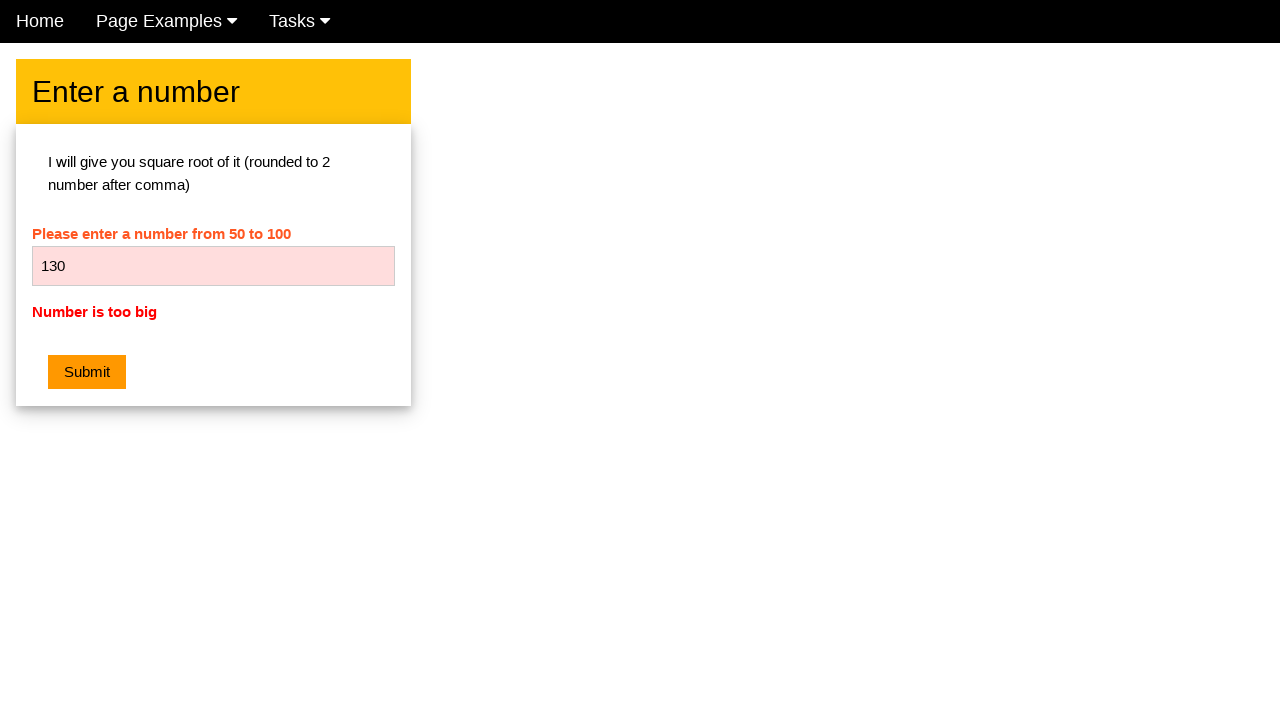